Tests clicking a button with dynamic class attributes multiple times and handling the resulting alert dialogs

Starting URL: http://uitestingplayground.com/classattr

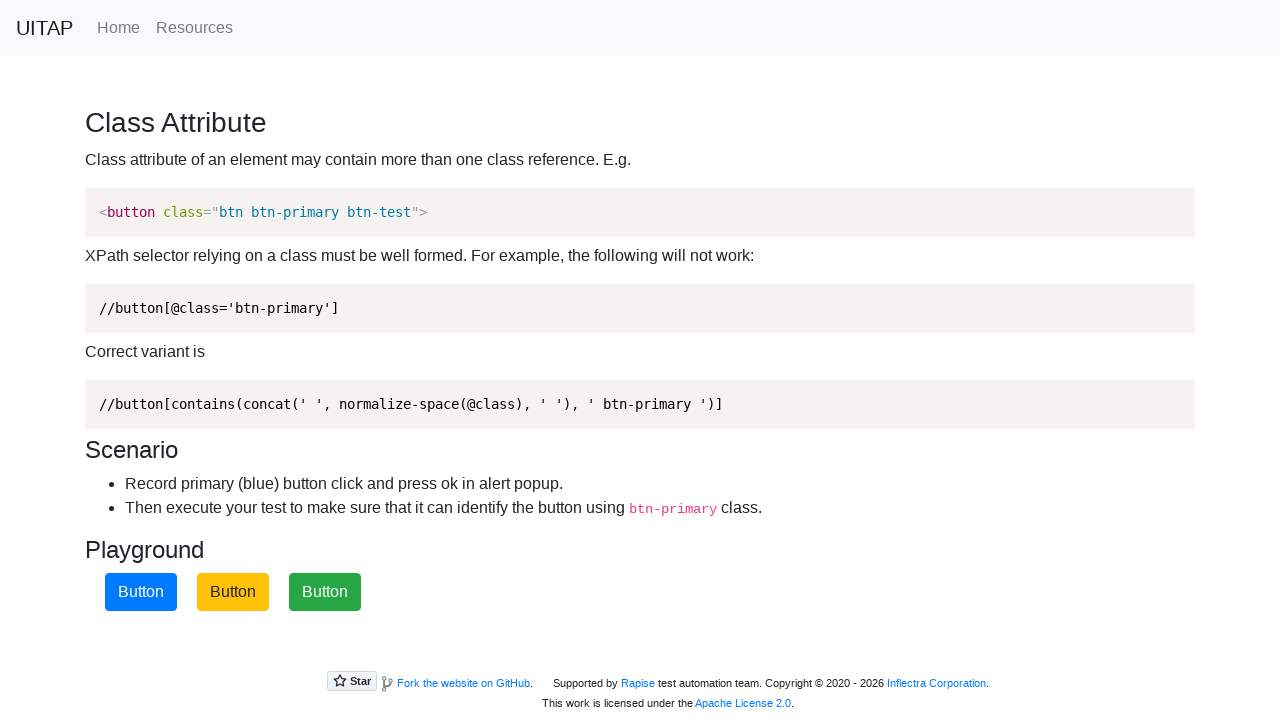

Clicked button with btn-primary class (iteration 1) at (141, 592) on xpath=//button[contains(concat(' ', normalize-space(@class), ' '), ' btn-primary
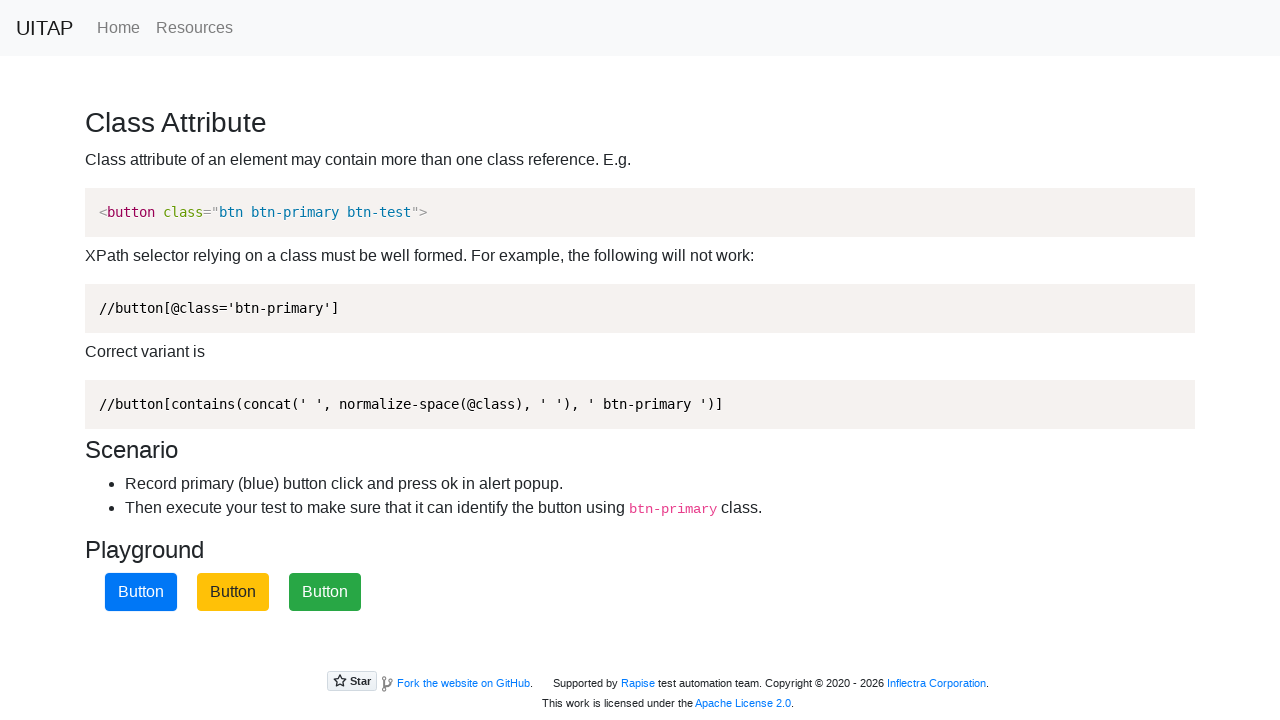

Set up alert dialog handler (iteration 1)
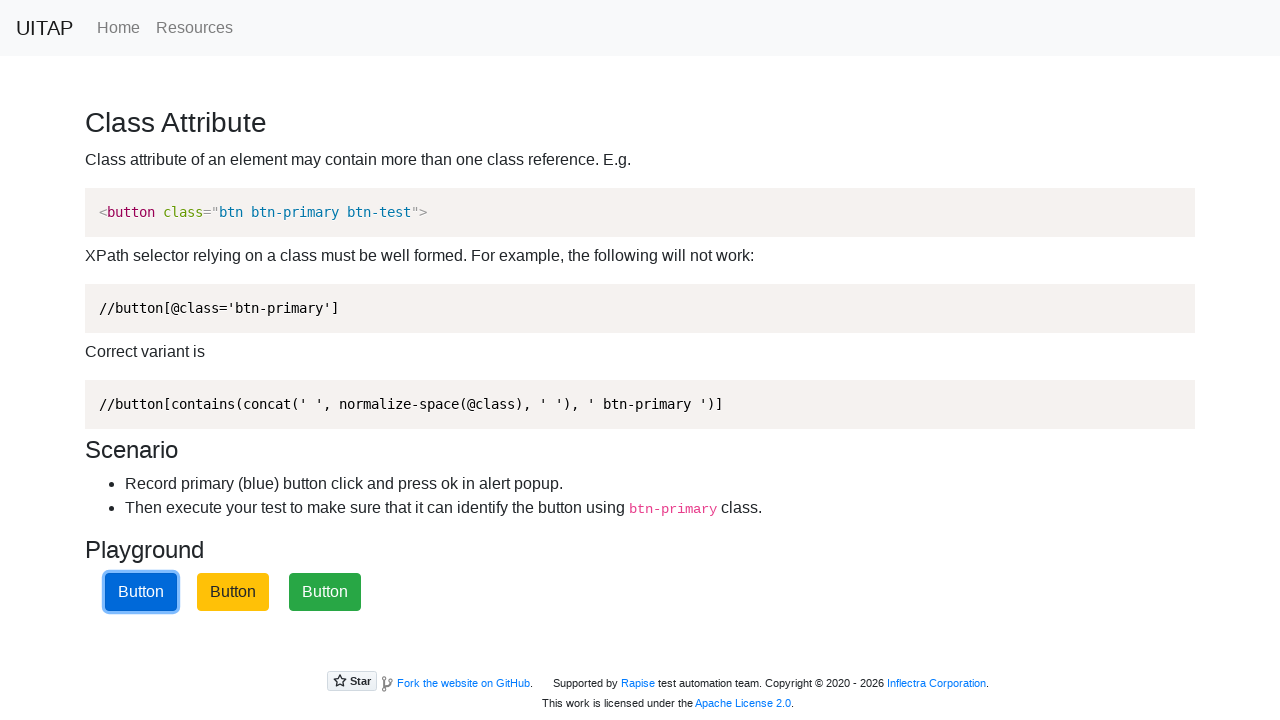

Waited 500ms for dialog to complete (iteration 1)
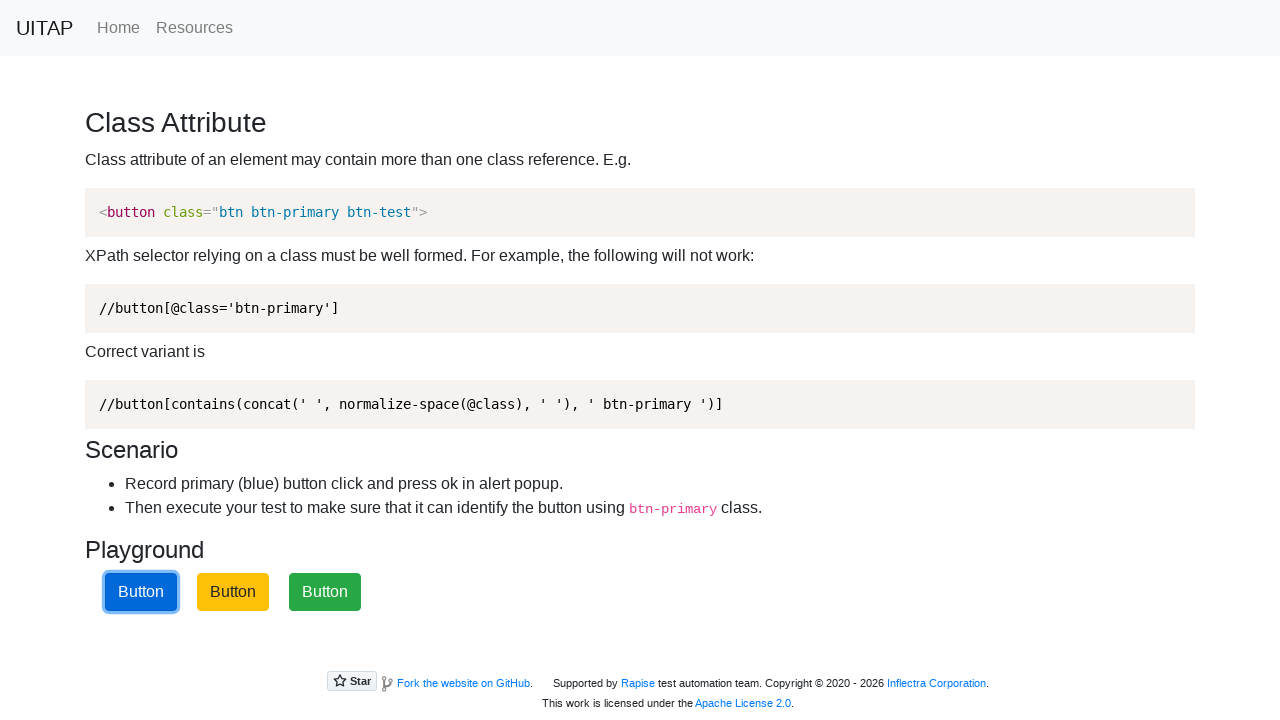

Clicked button with btn-primary class (iteration 2) at (141, 592) on xpath=//button[contains(concat(' ', normalize-space(@class), ' '), ' btn-primary
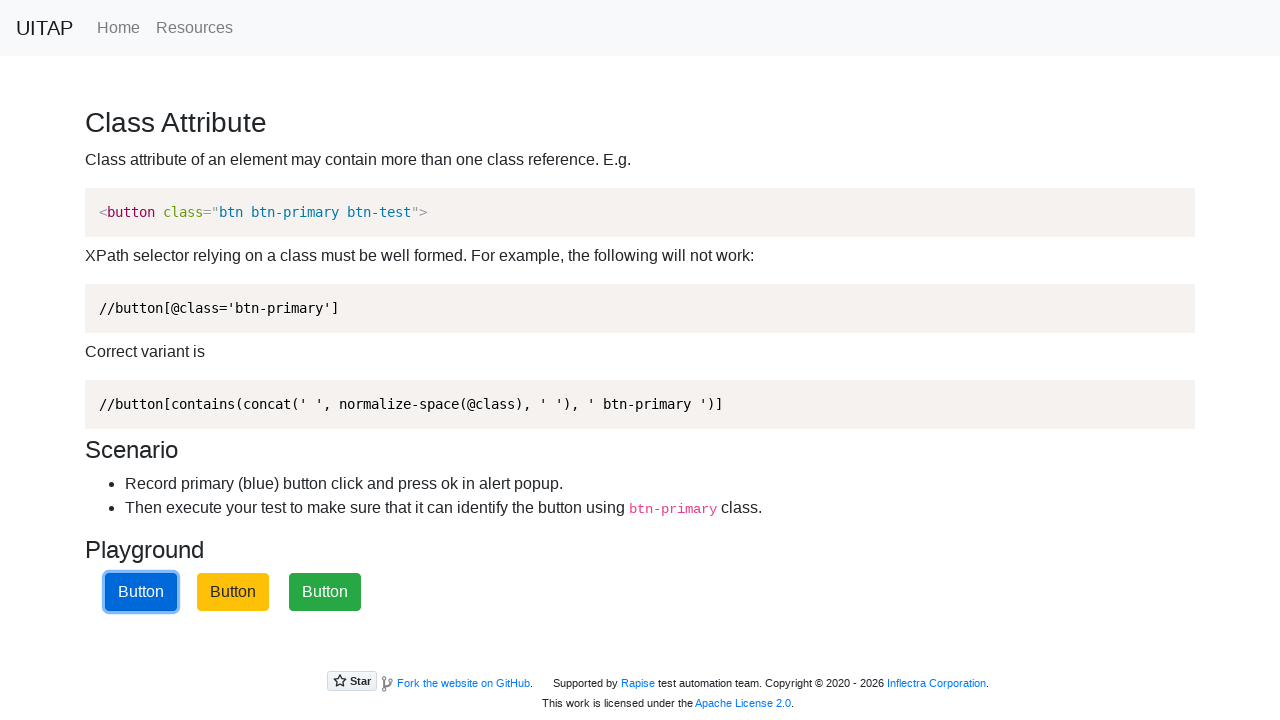

Set up alert dialog handler (iteration 2)
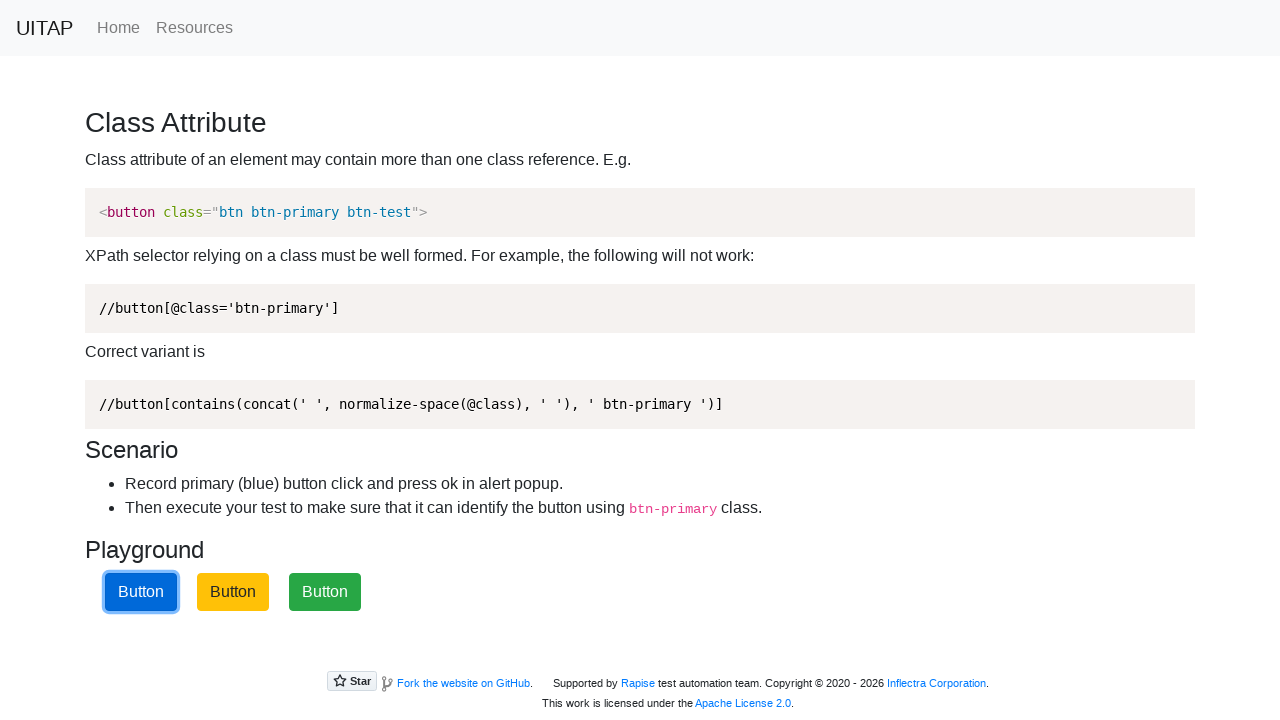

Waited 500ms for dialog to complete (iteration 2)
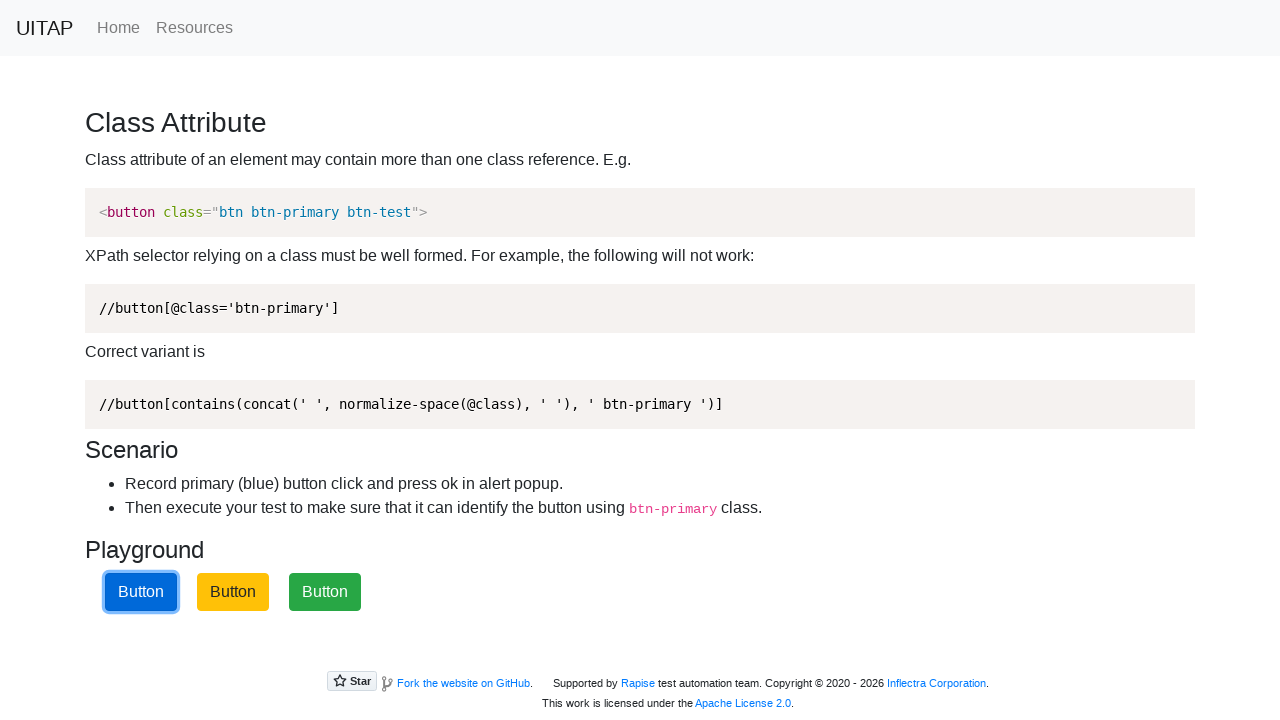

Clicked button with btn-primary class (iteration 3) at (141, 592) on xpath=//button[contains(concat(' ', normalize-space(@class), ' '), ' btn-primary
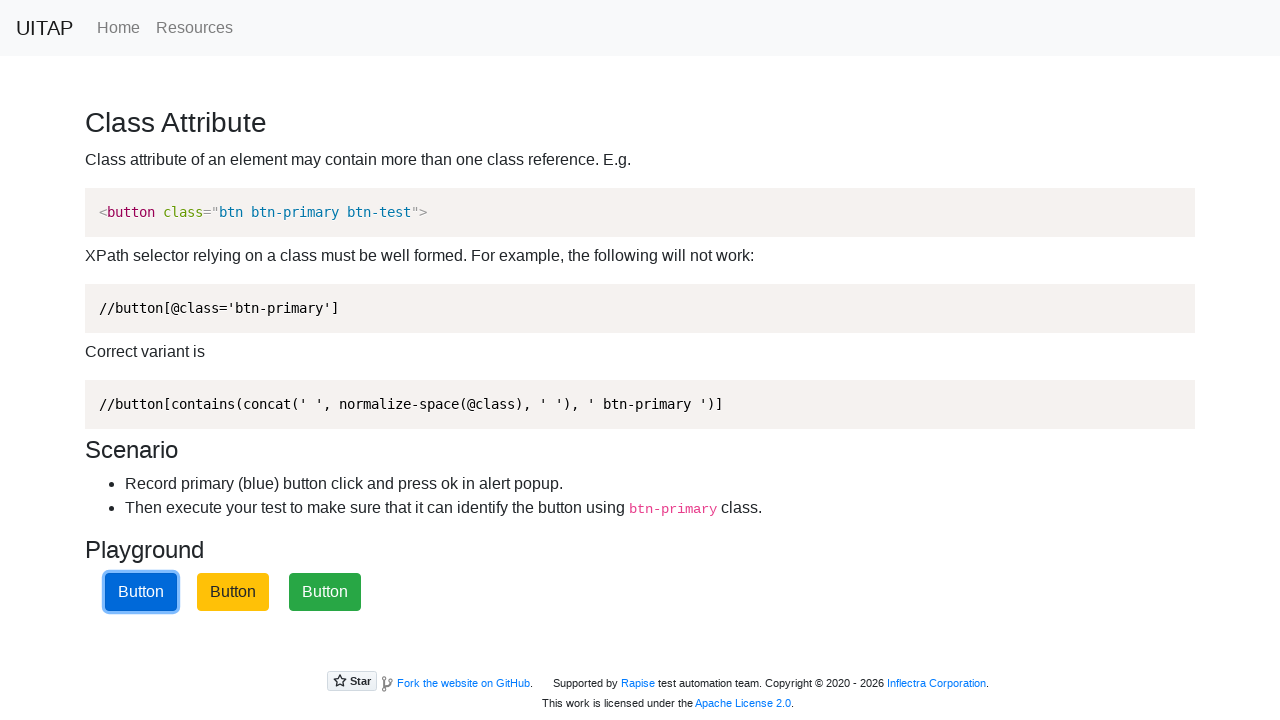

Set up alert dialog handler (iteration 3)
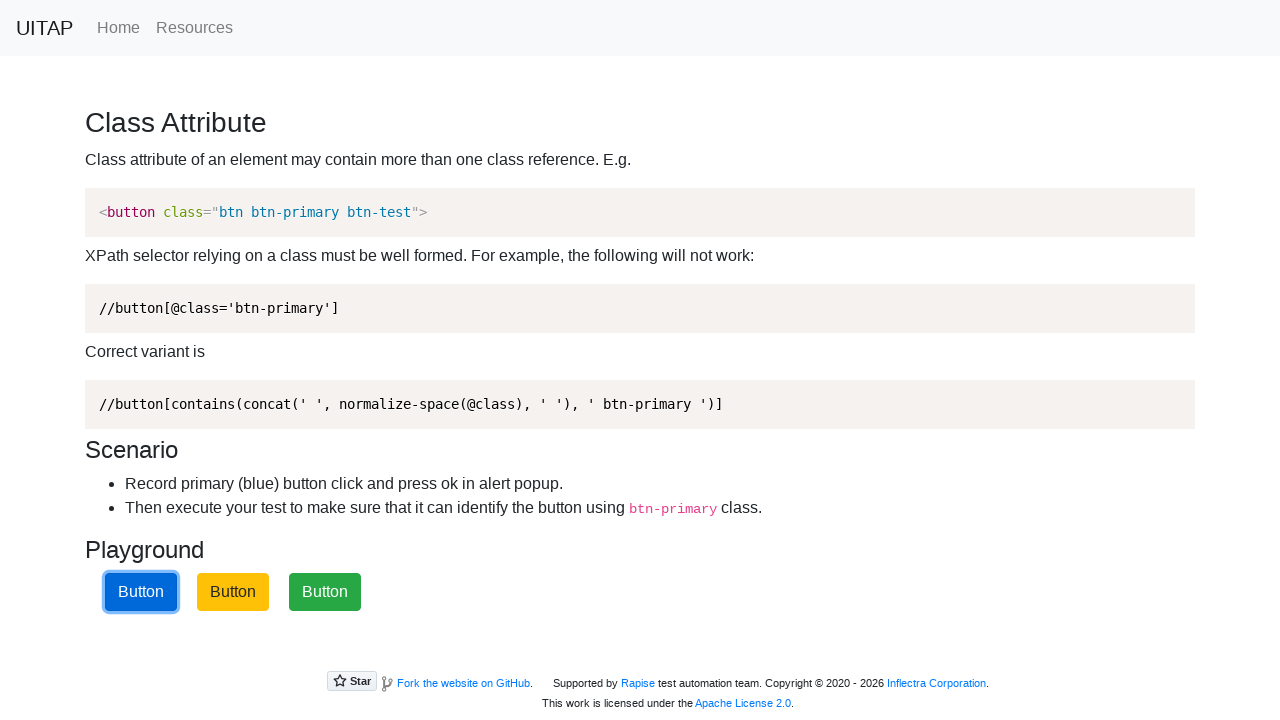

Waited 500ms for dialog to complete (iteration 3)
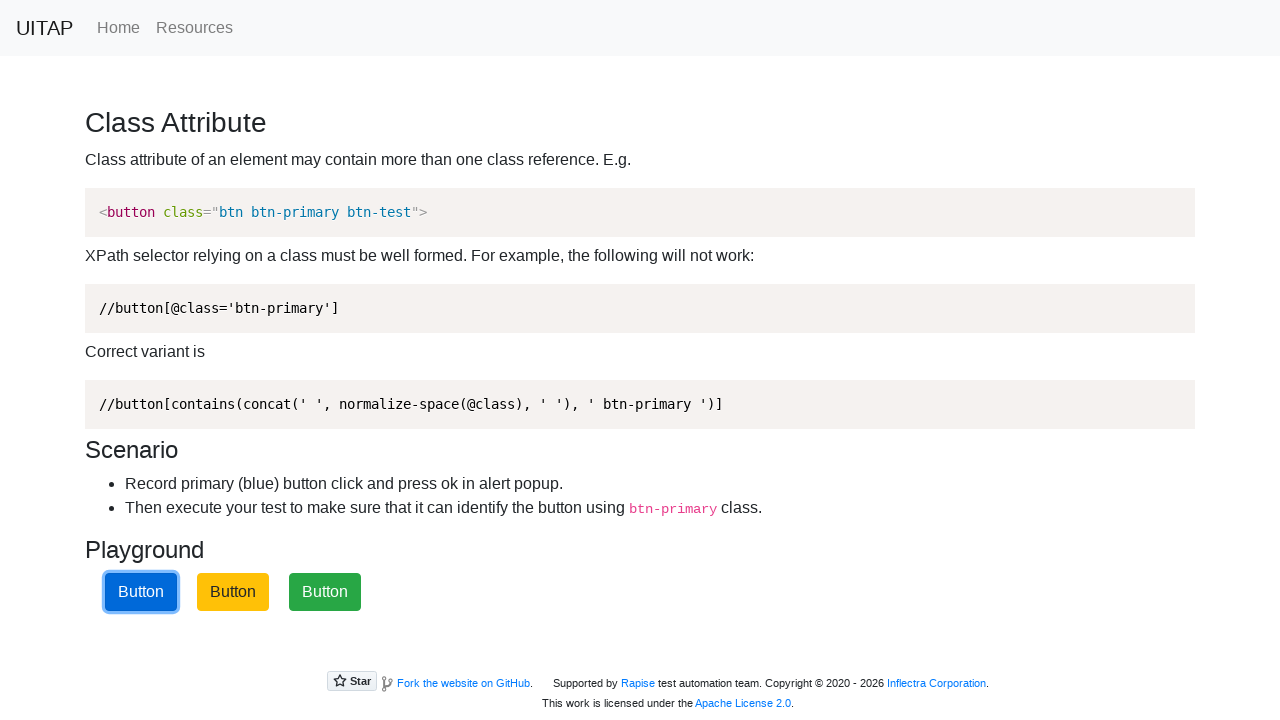

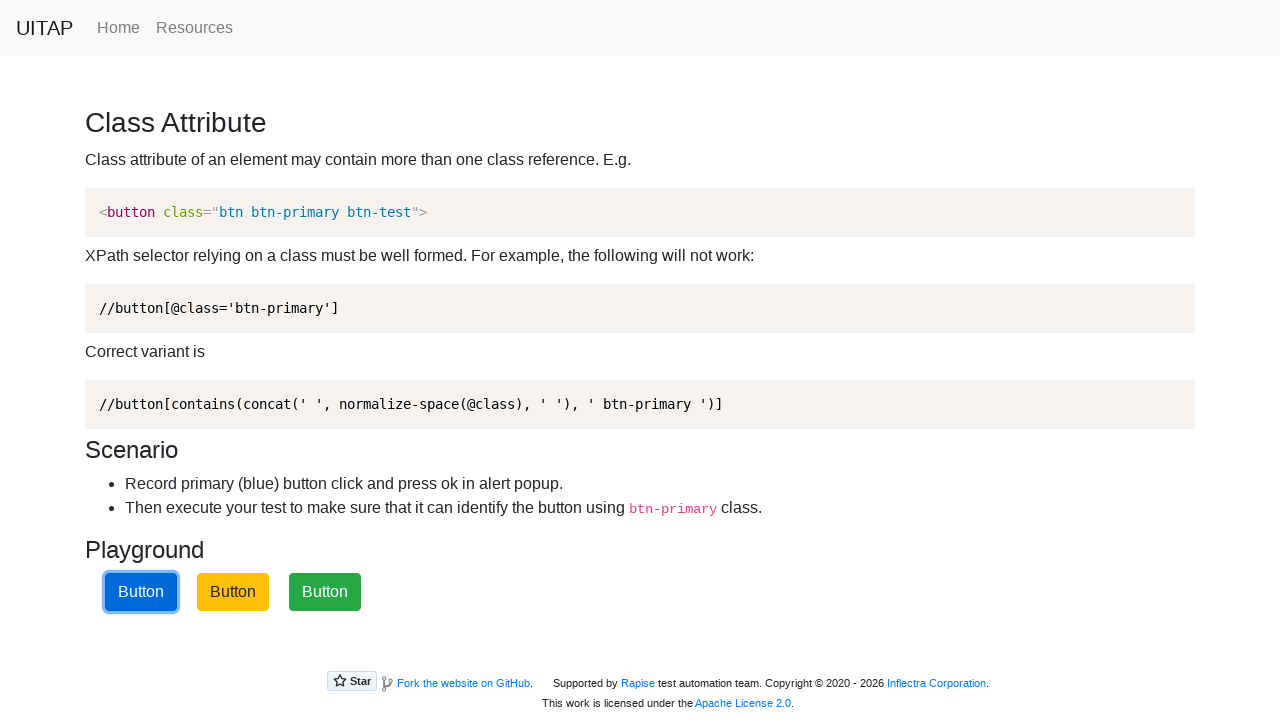